Tests form input functionality by typing a name in the input field, replacing it with a different name, and verifying the final value is correct.

Starting URL: https://devexpress.github.io/testcafe/example/

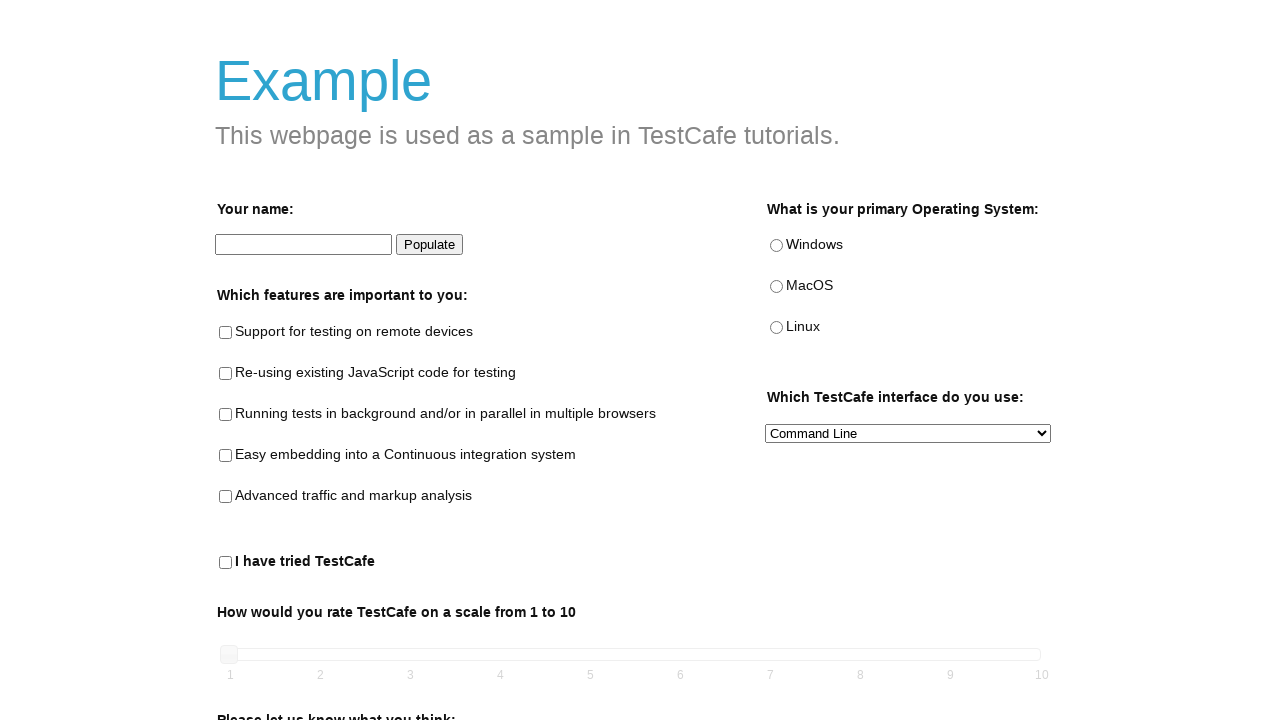

Typed 'Peter' in the name input field on #developer-name
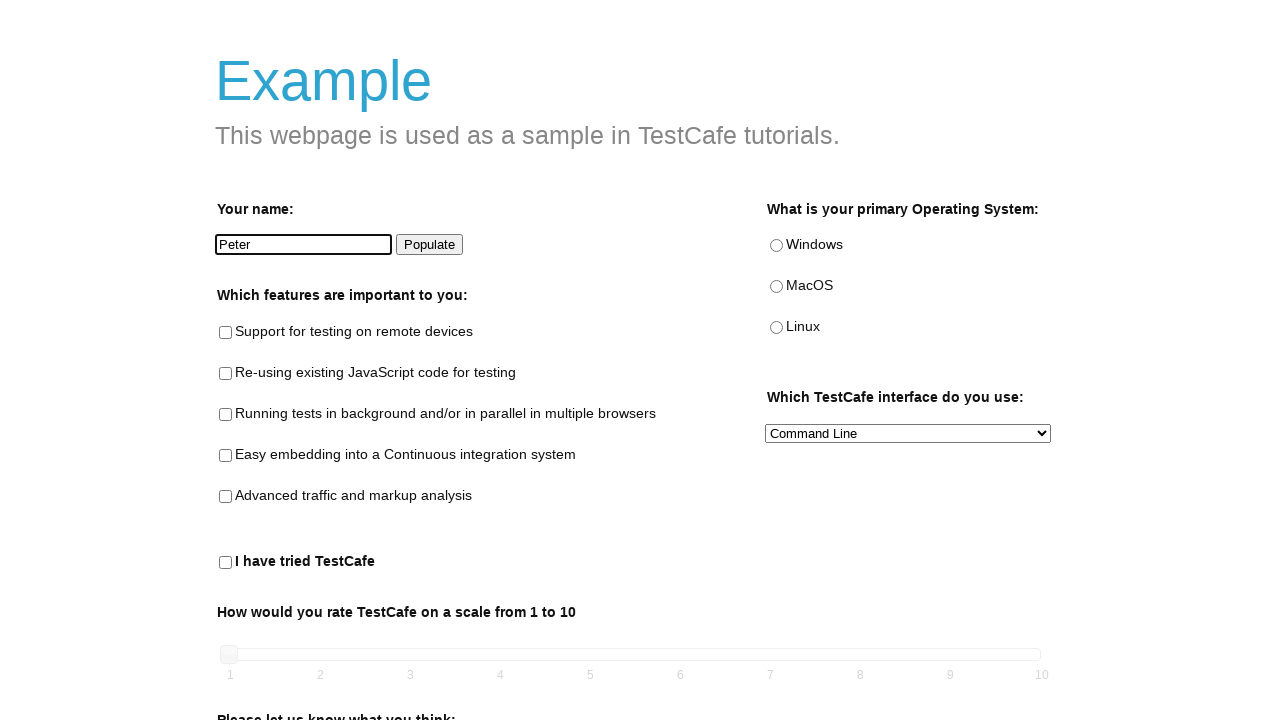

Replaced name with 'Parker' in the input field on #developer-name
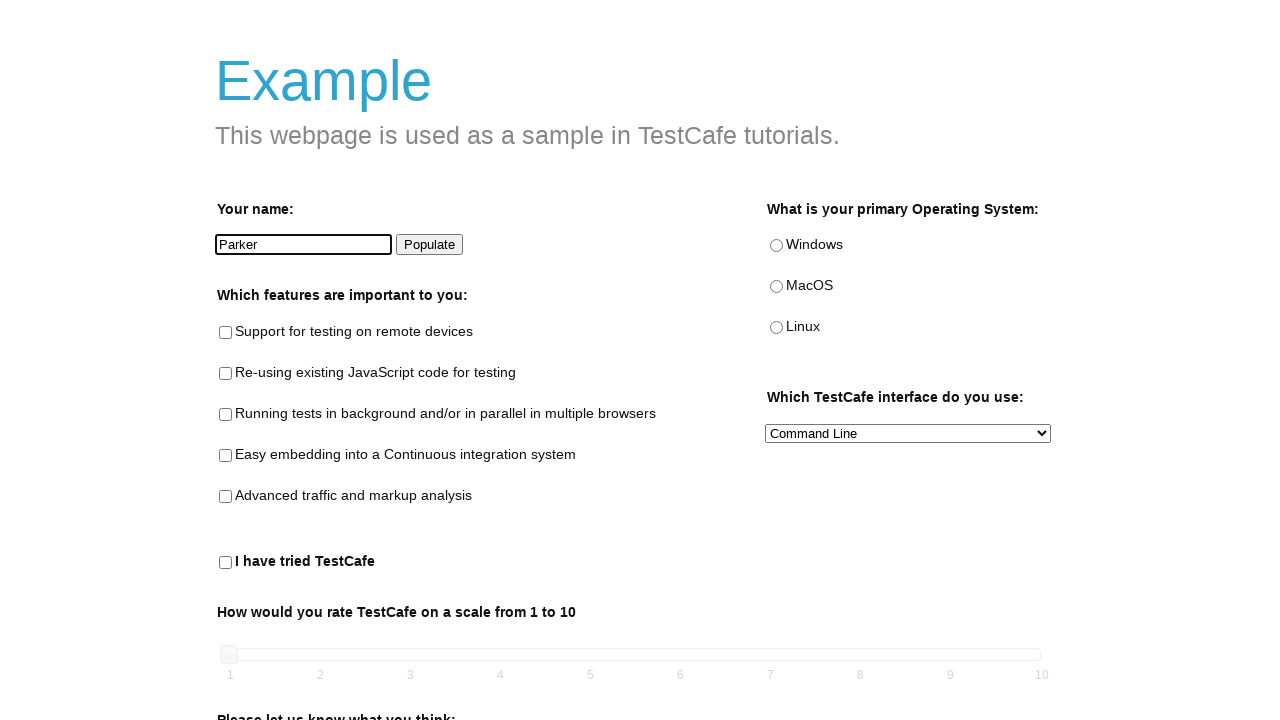

Retrieved the value from the name input field
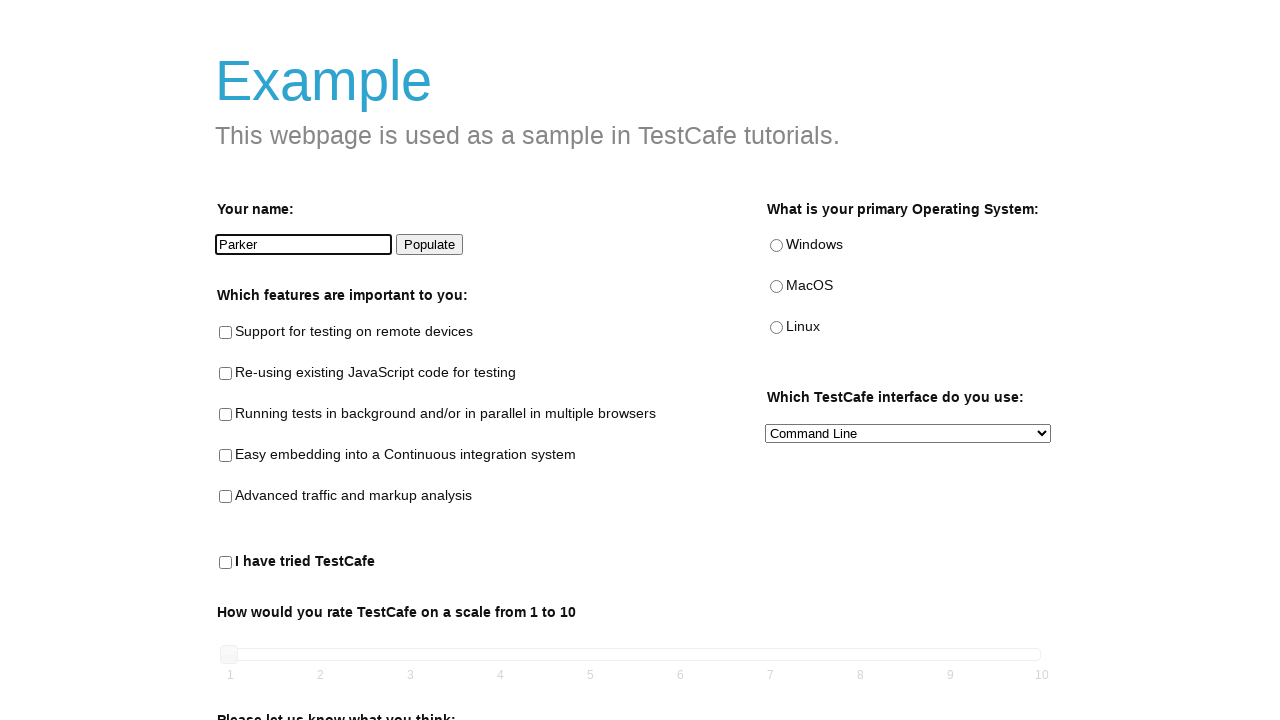

Verified that the name input field contains 'Parker'
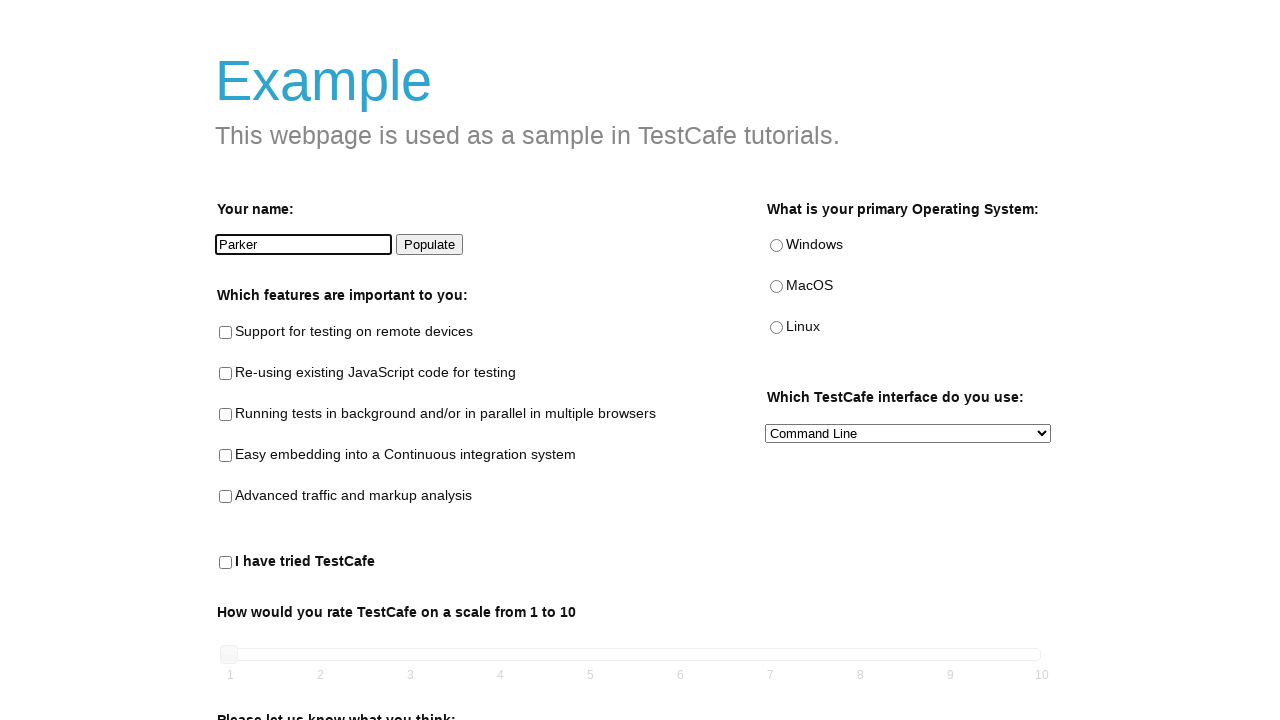

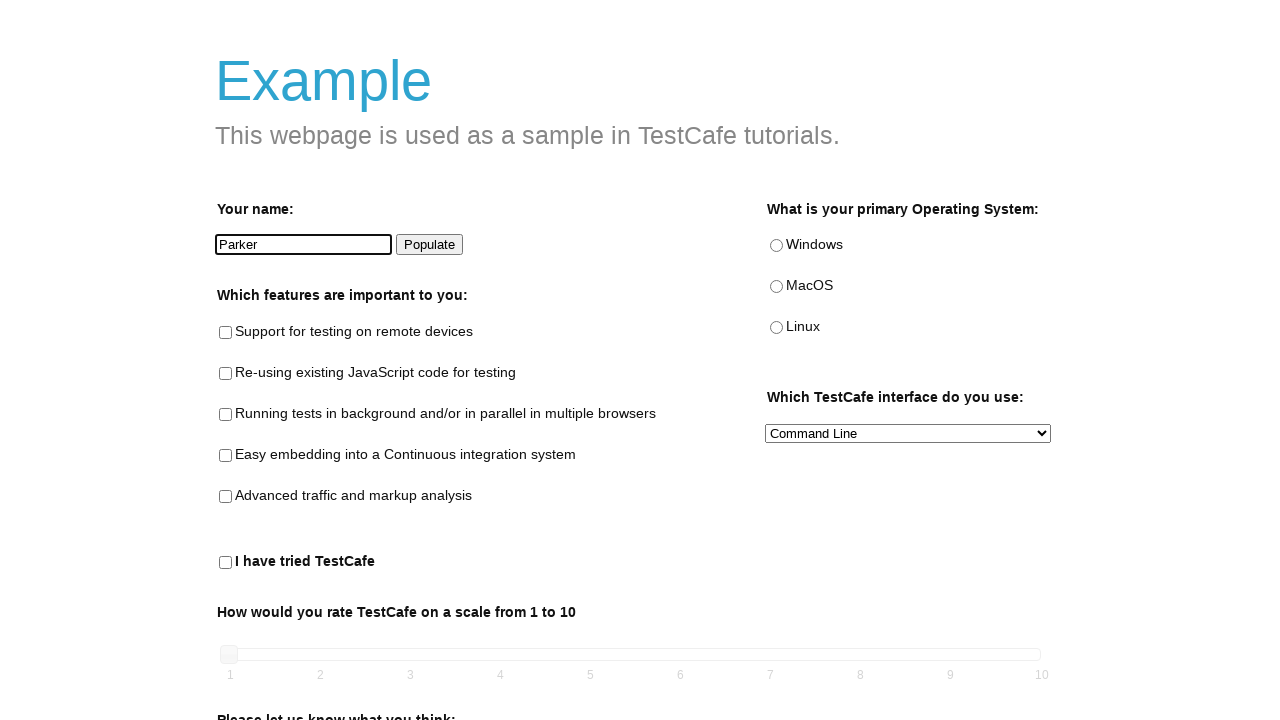